Tests navigation to the About page by clicking the About link in the menu

Starting URL: https://belkaite.github.io/digital-closet/

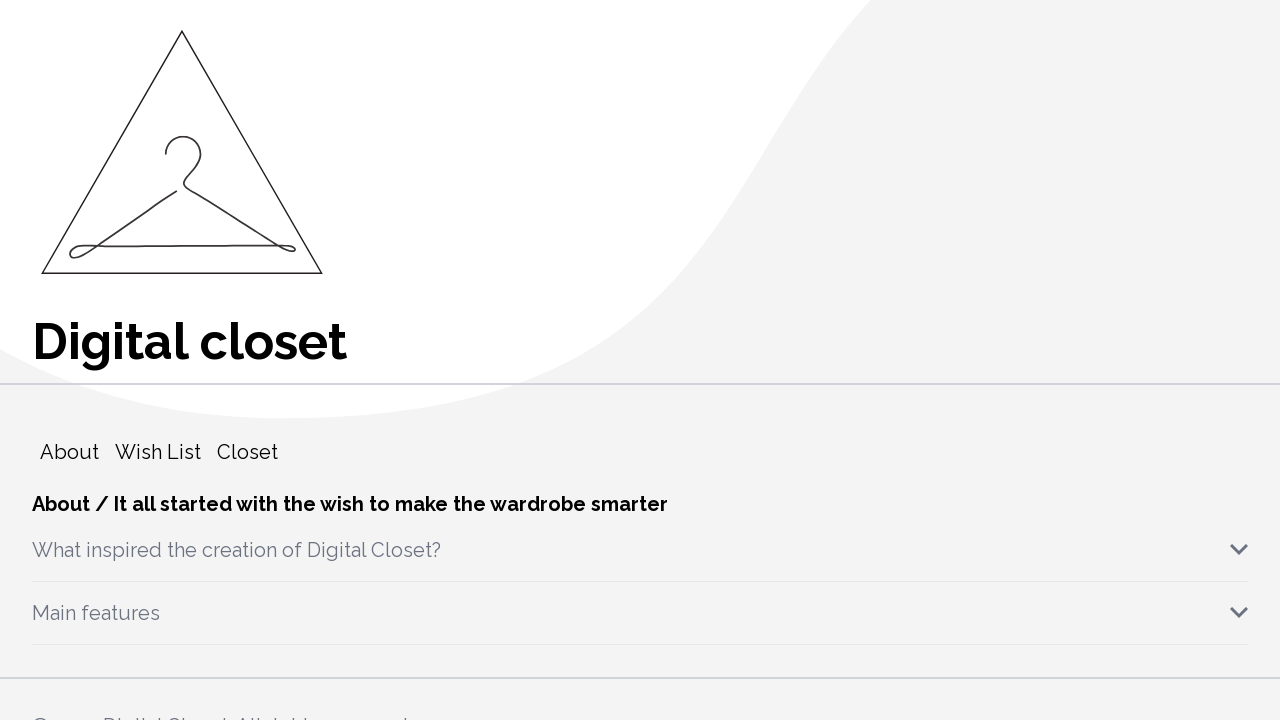

Navigated to Digital Closet homepage
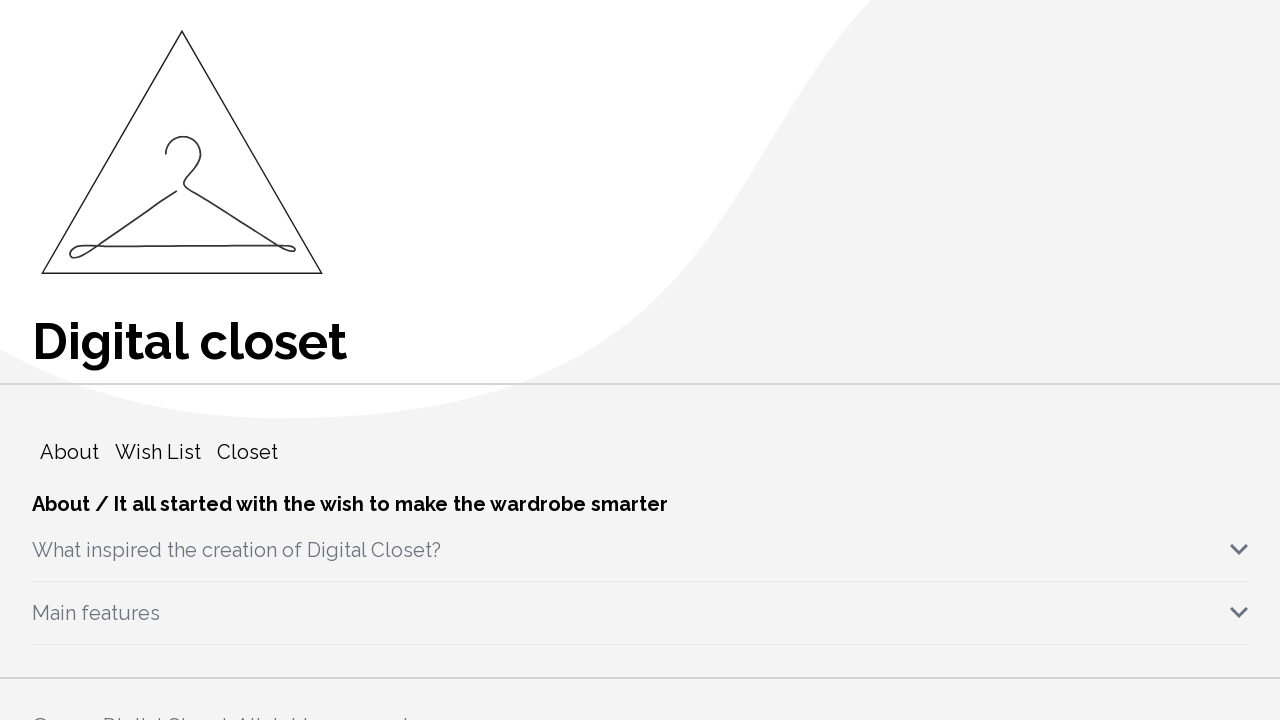

Clicked About link in the menu at (70, 453) on internal:text="About"i >> nth=0
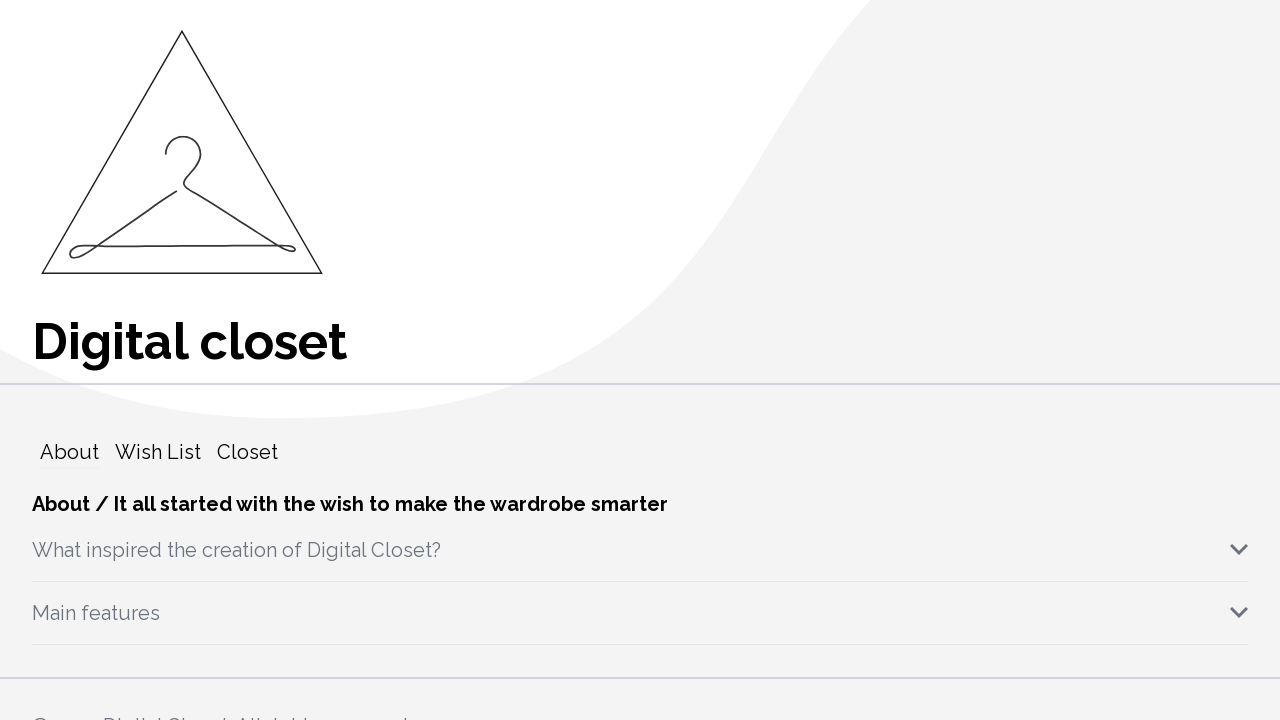

Navigation to About page completed
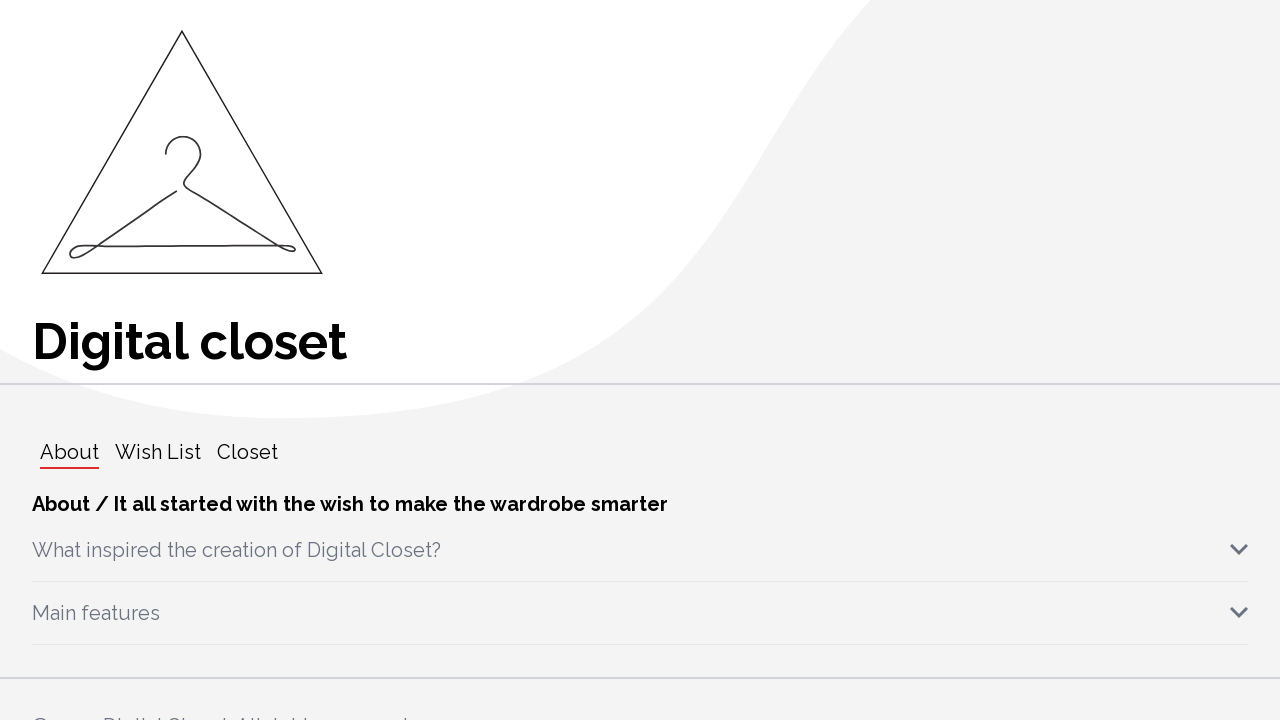

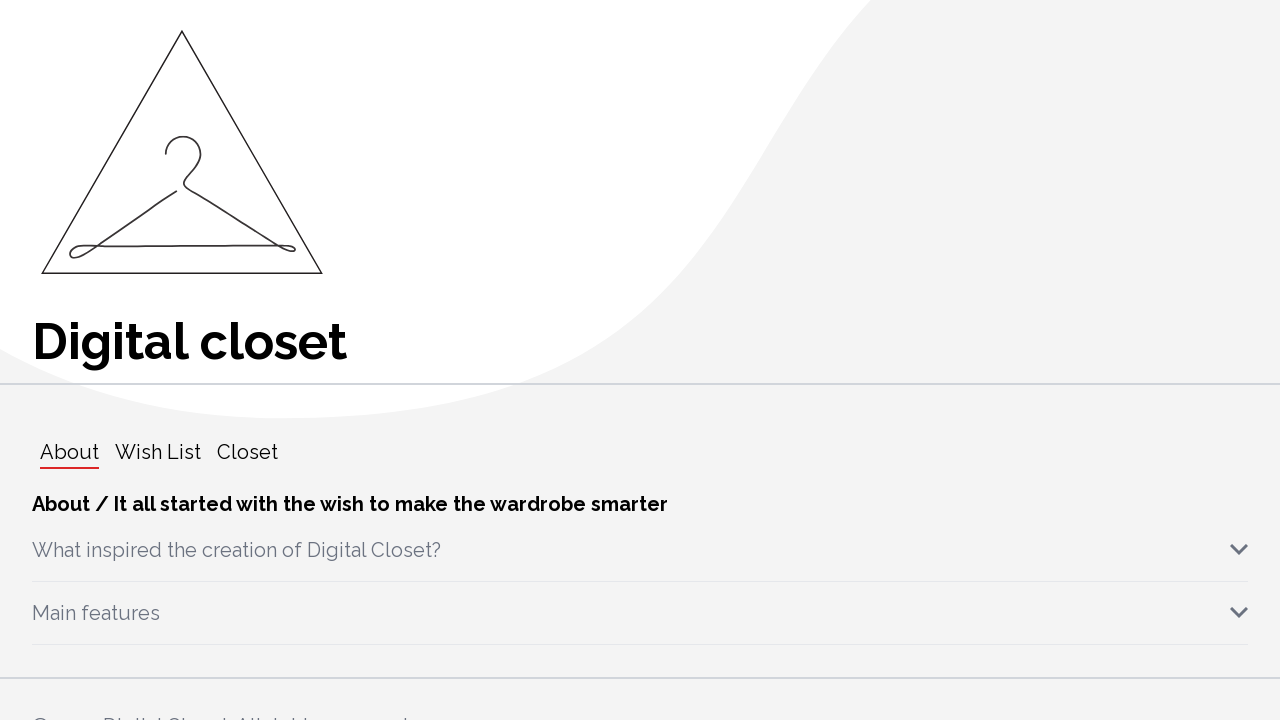